Tests that selecting the 'Yes' radio button displays a corresponding message

Starting URL: https://demoqa.com/elements

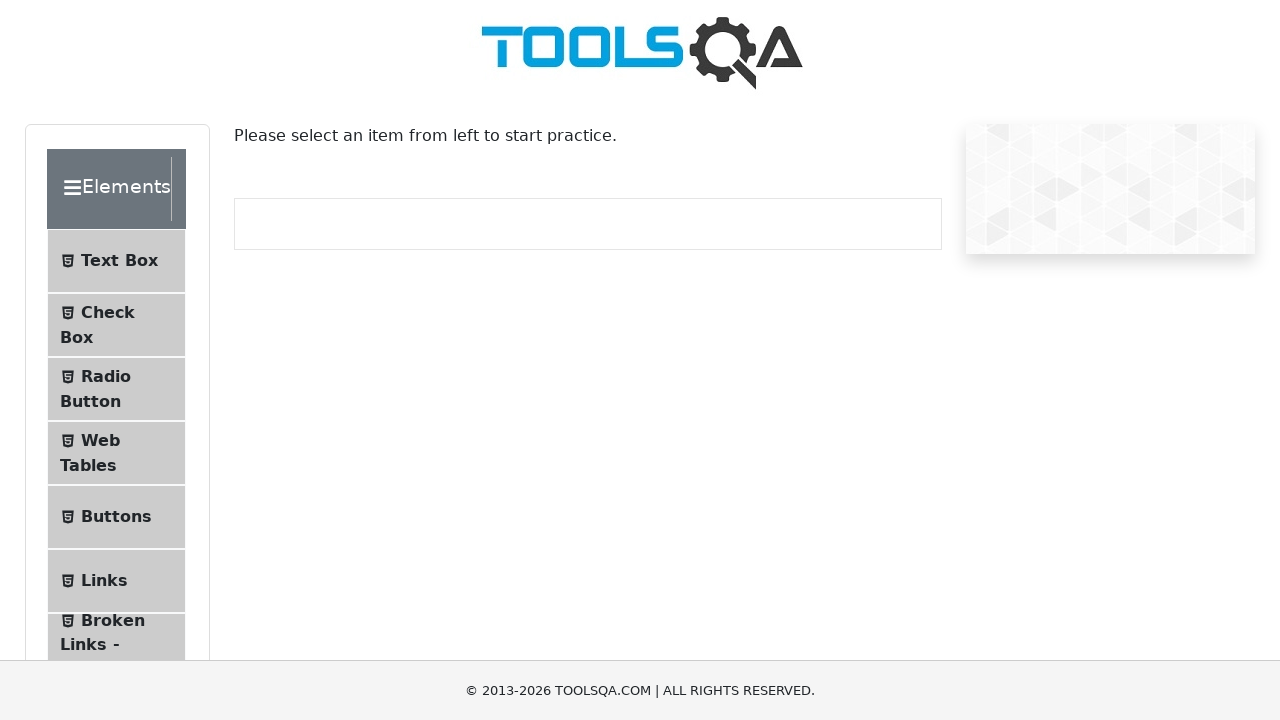

Clicked on Radio Button menu item at (116, 389) on #item-2
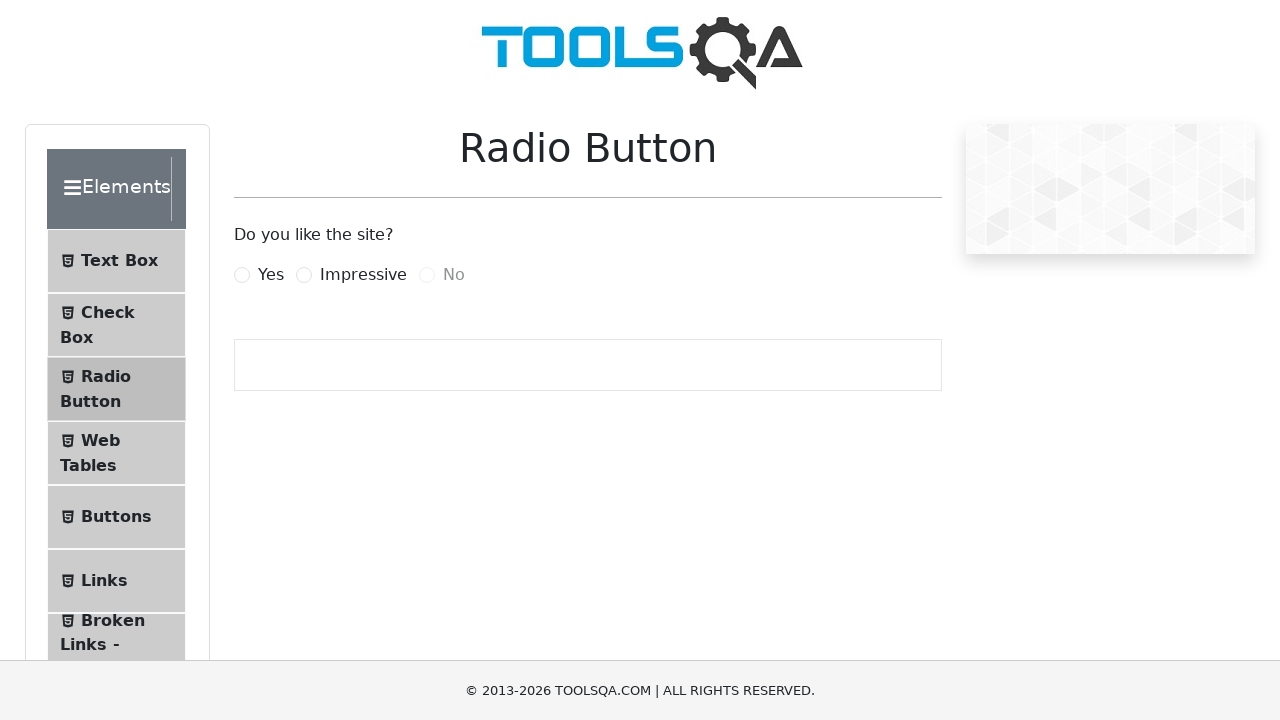

Selected 'Yes' radio button at (271, 275) on [for=yesRadio]
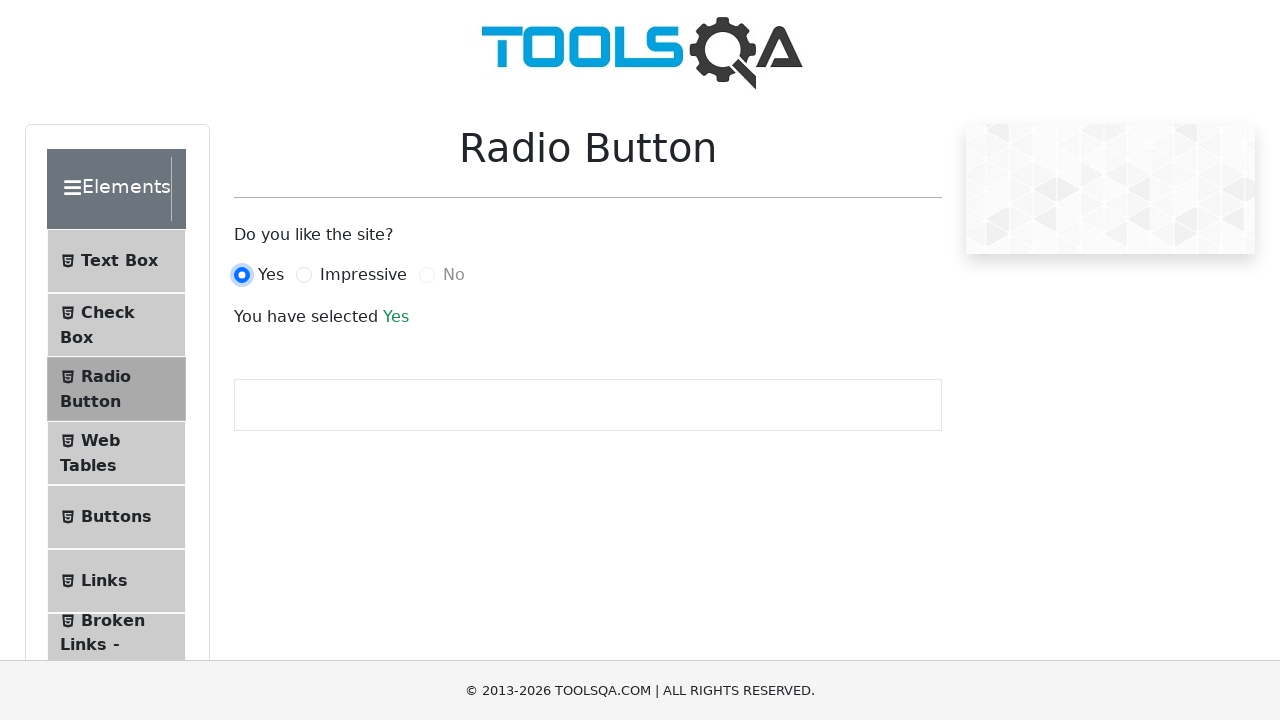

Result message appeared with 'You have selected Yes' text
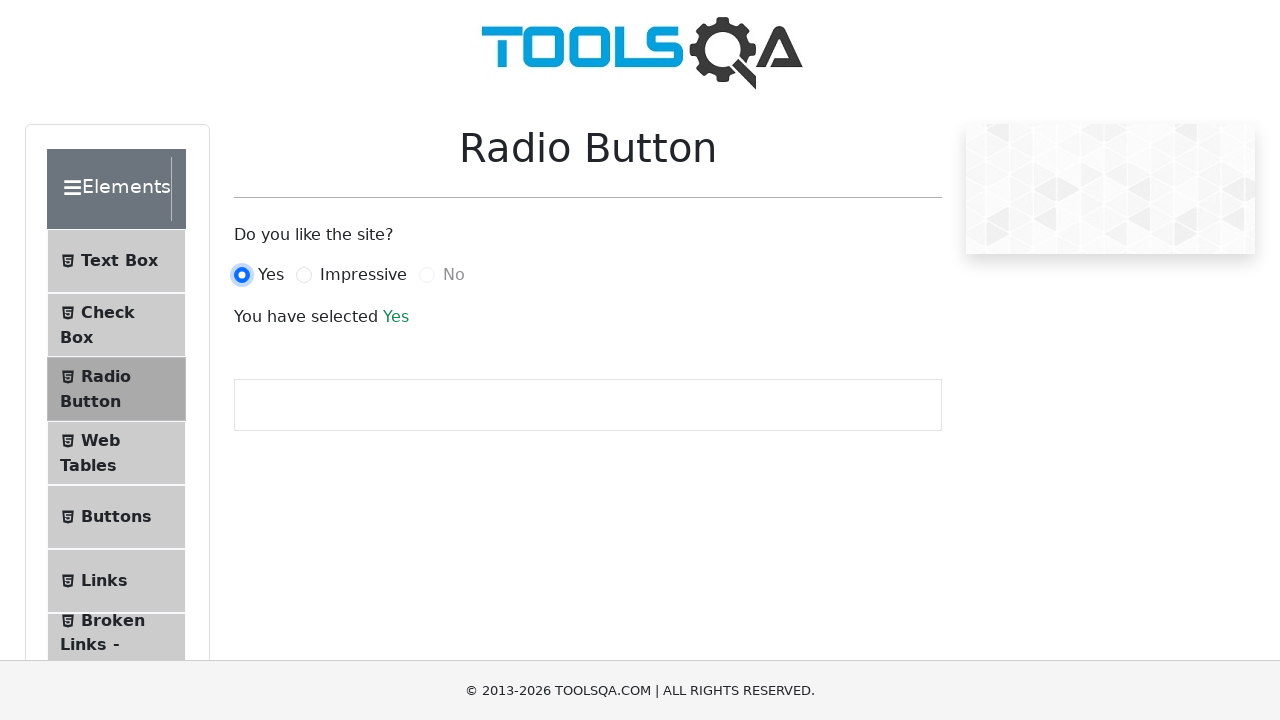

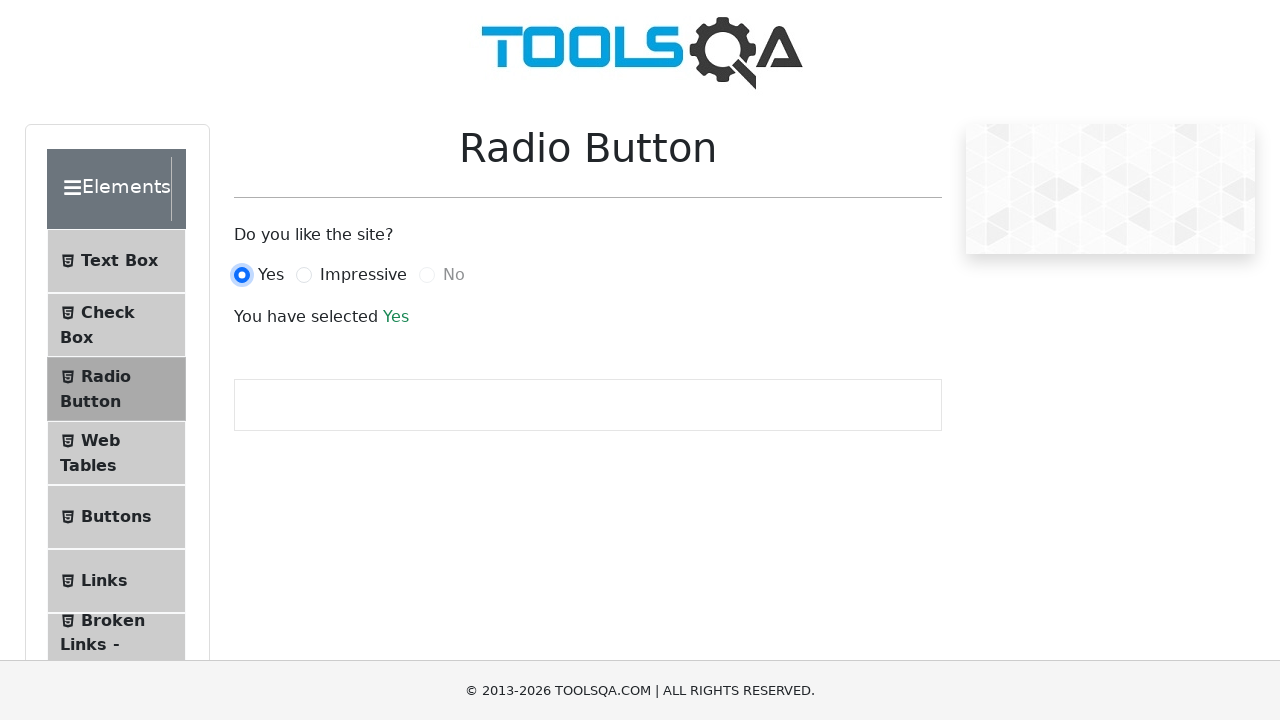